Tests the Catalog listing page to verify exactly 3 cats are listed with correct third cat information

Starting URL: https://cs1632.appspot.com/

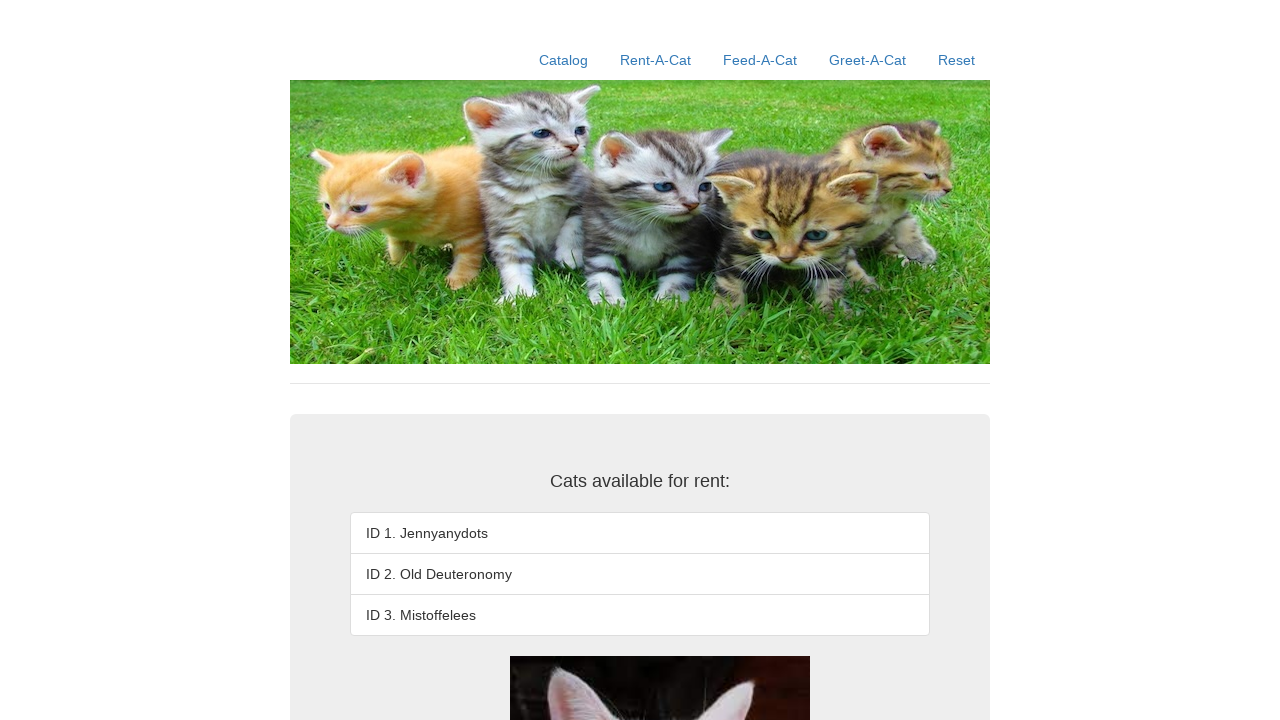

Set cookies to reset state (1=false, 2=false, 3=false)
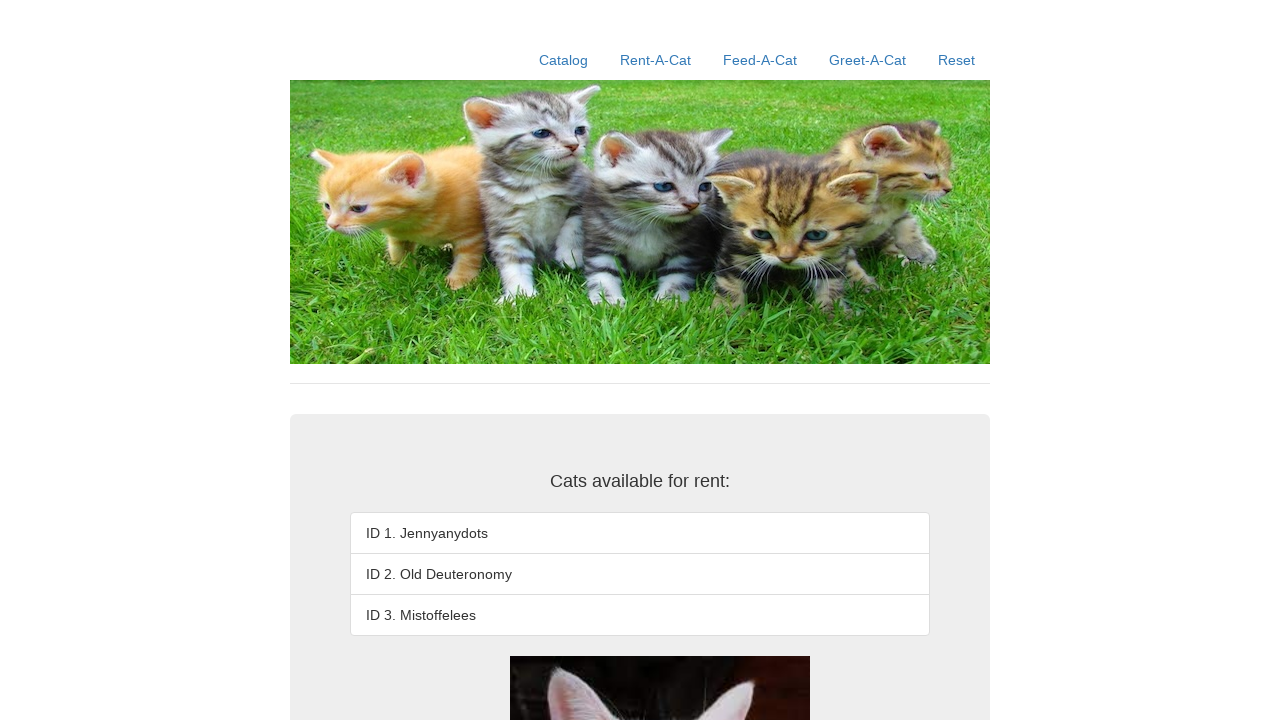

Clicked Catalog link to navigate to listing page at (564, 60) on a:text('Catalog')
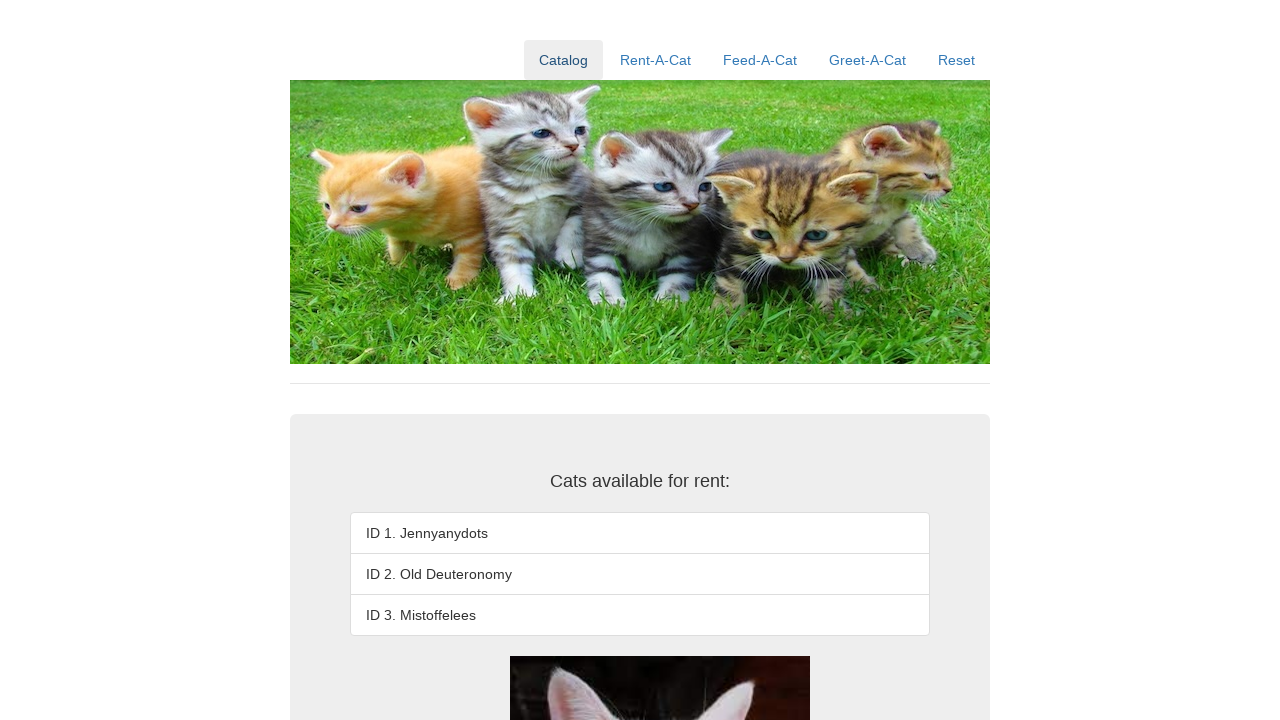

Verified that third list item exists in catalog listing
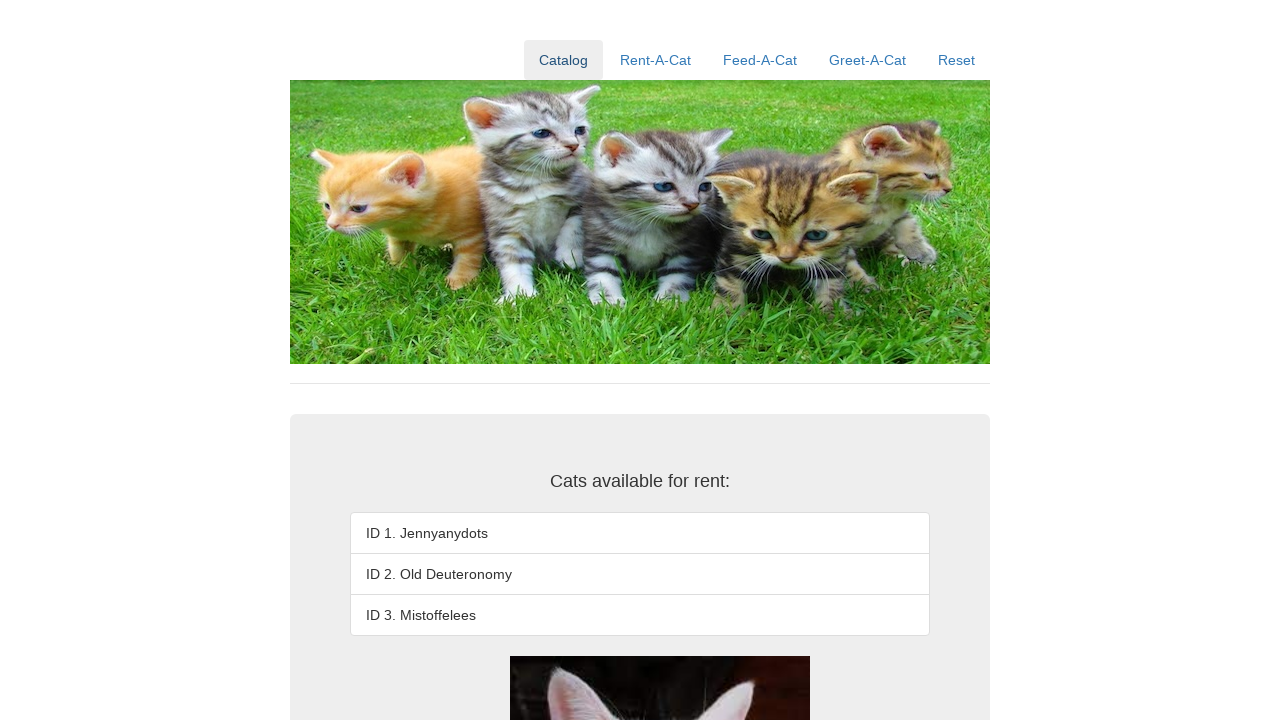

Verified that exactly 3 cats are listed (fourth item does not exist)
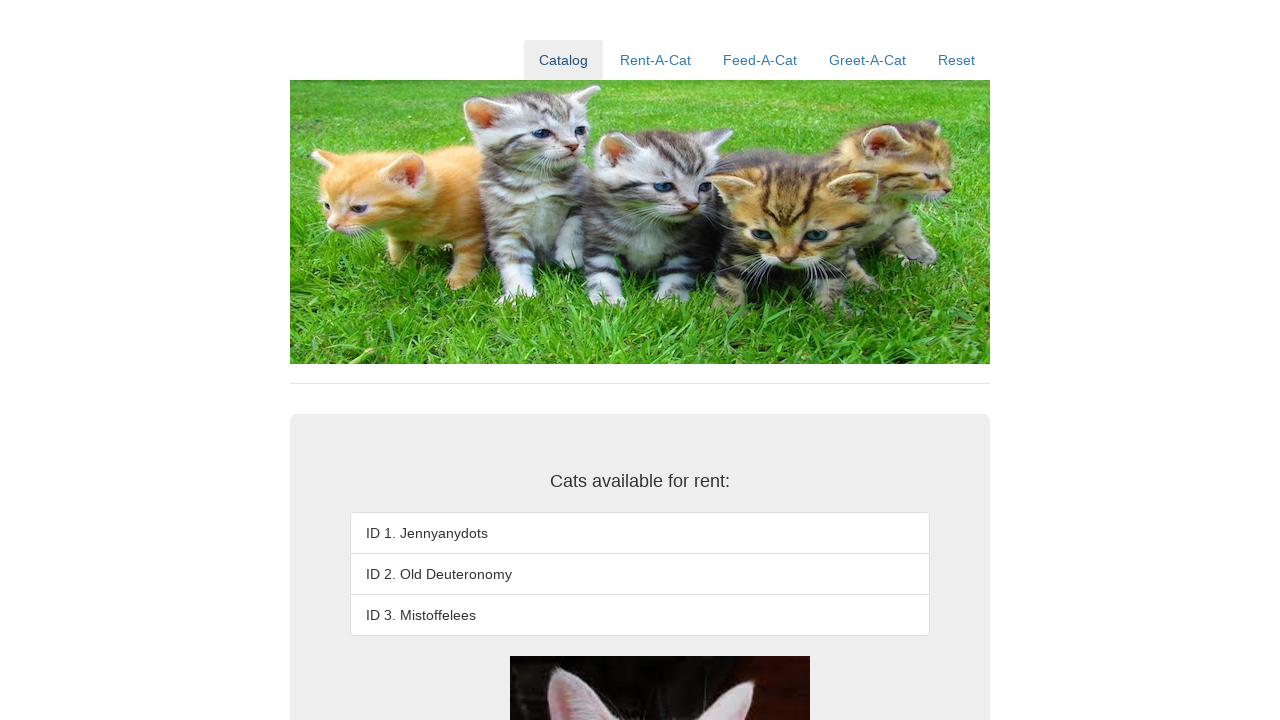

Verified third cat information is correct: 'ID 3. Mistoffelees'
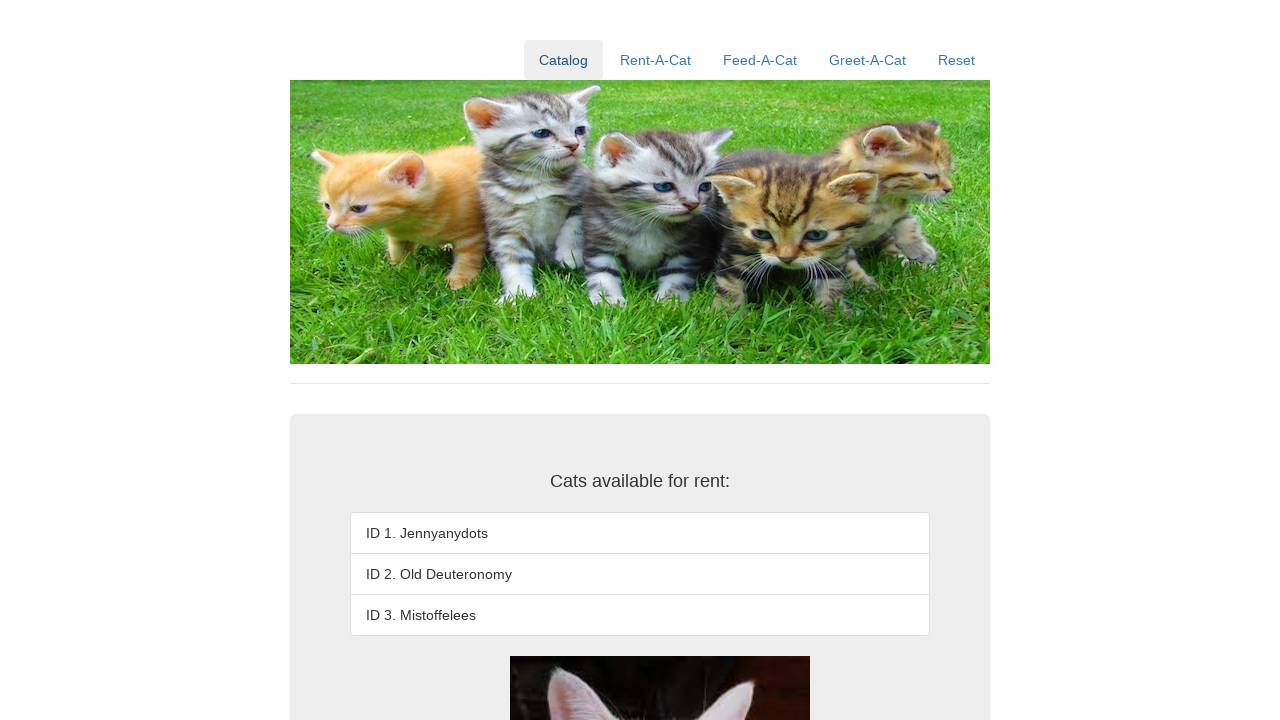

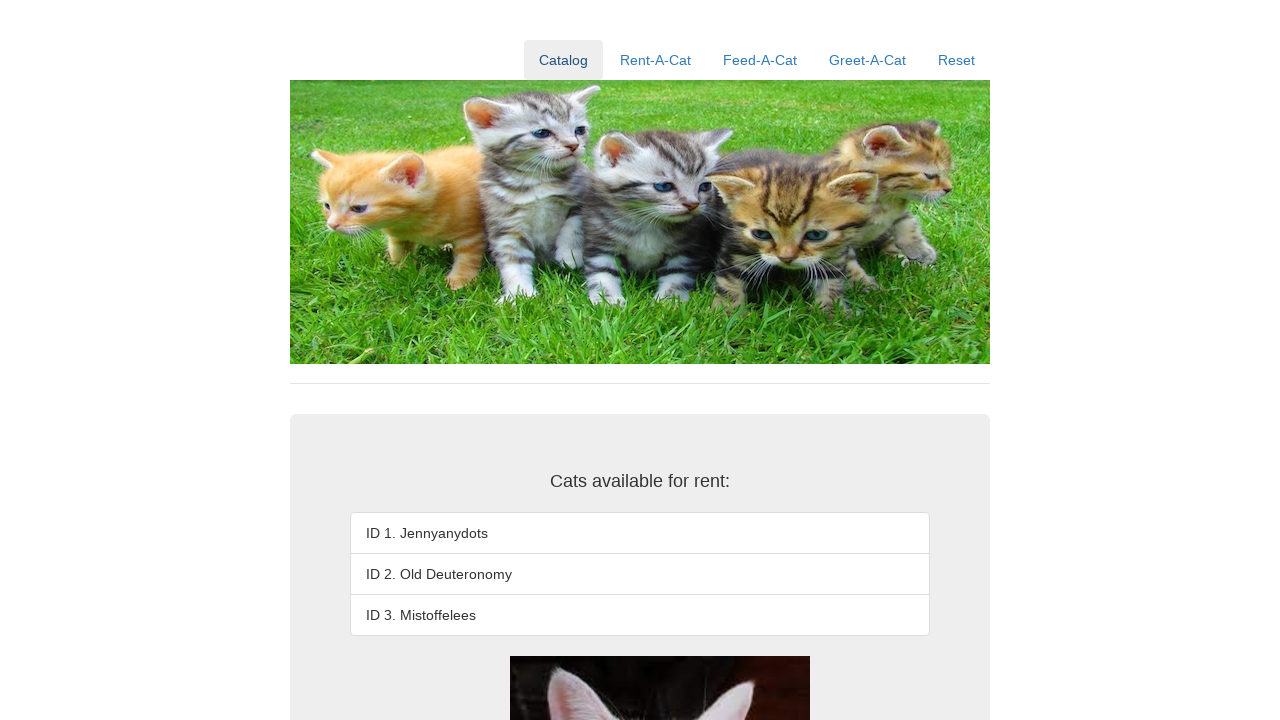